Tests a dynamic loading page by clicking a start button and waiting for hidden text to become visible after a loading bar completes

Starting URL: http://the-internet.herokuapp.com/dynamic_loading/1

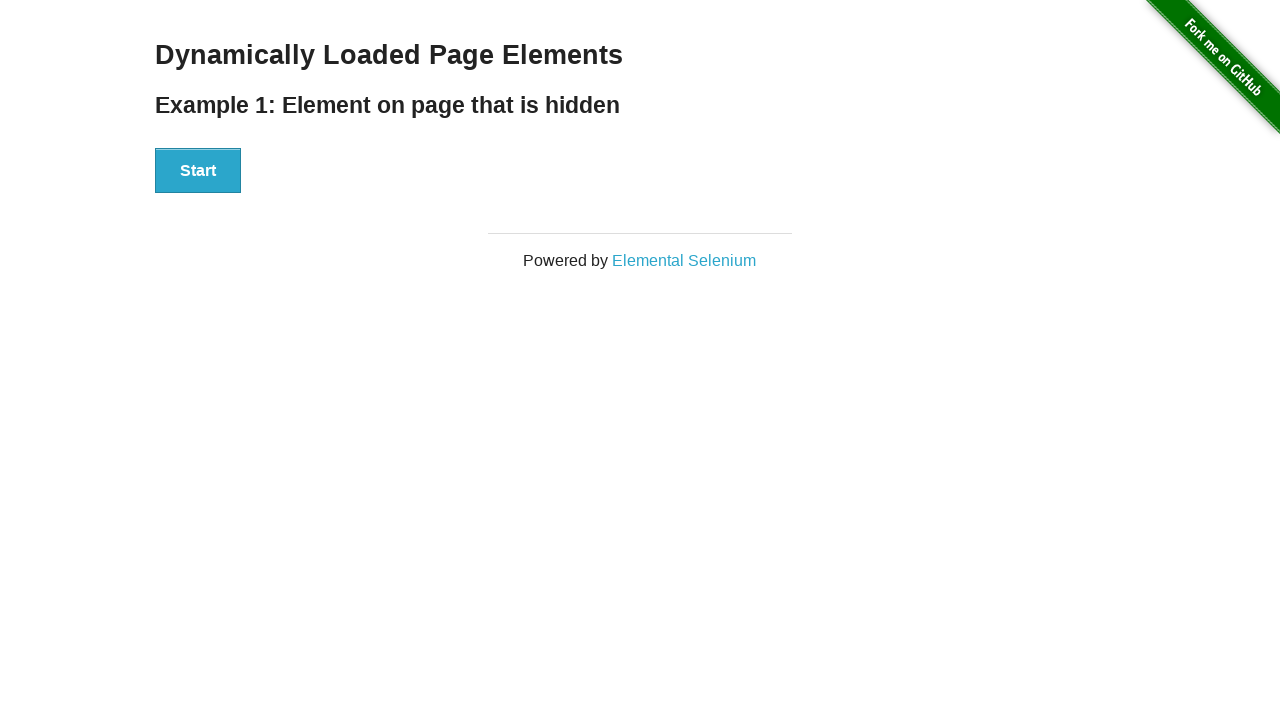

Clicked start button to begin dynamic loading at (198, 171) on #start button
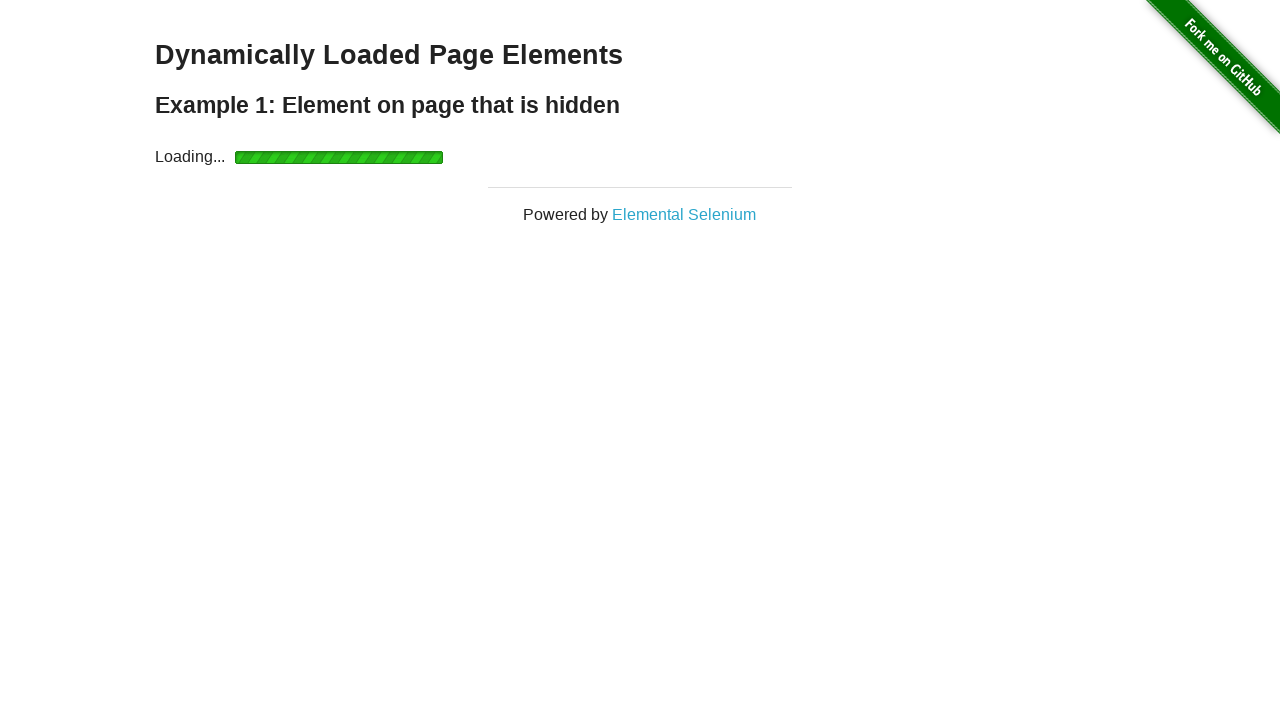

Hidden text became visible after loading bar completed
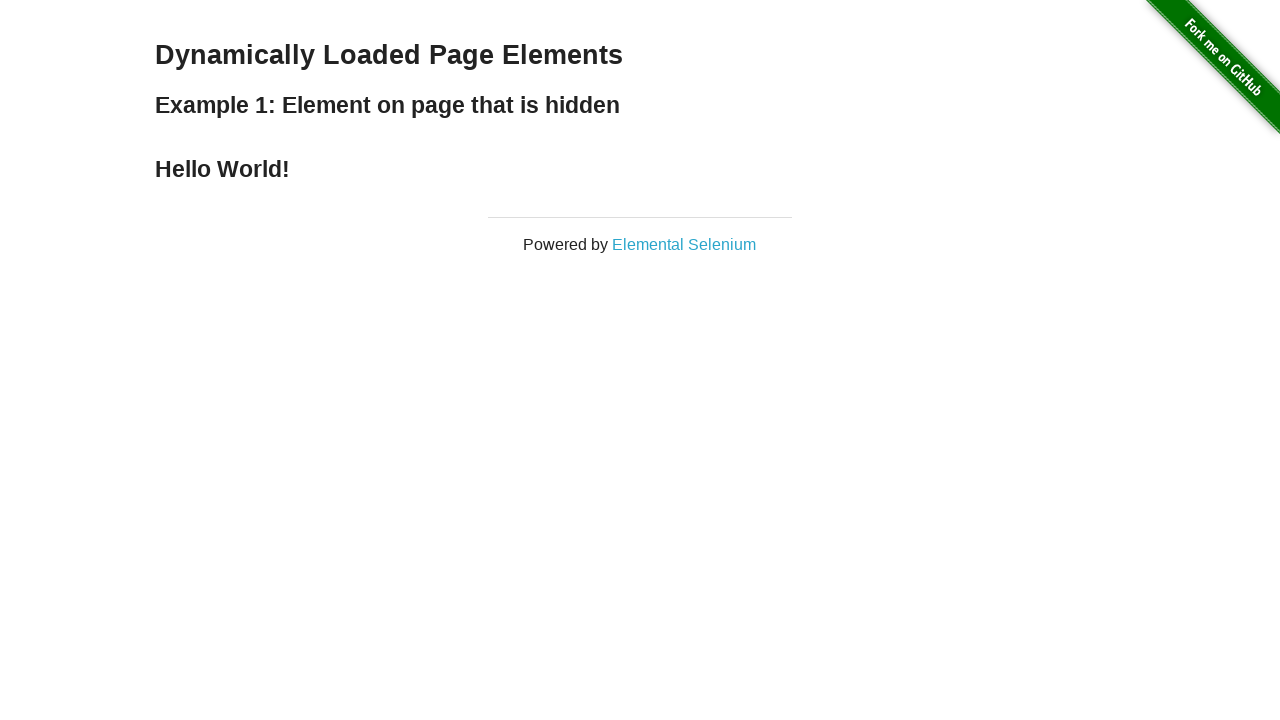

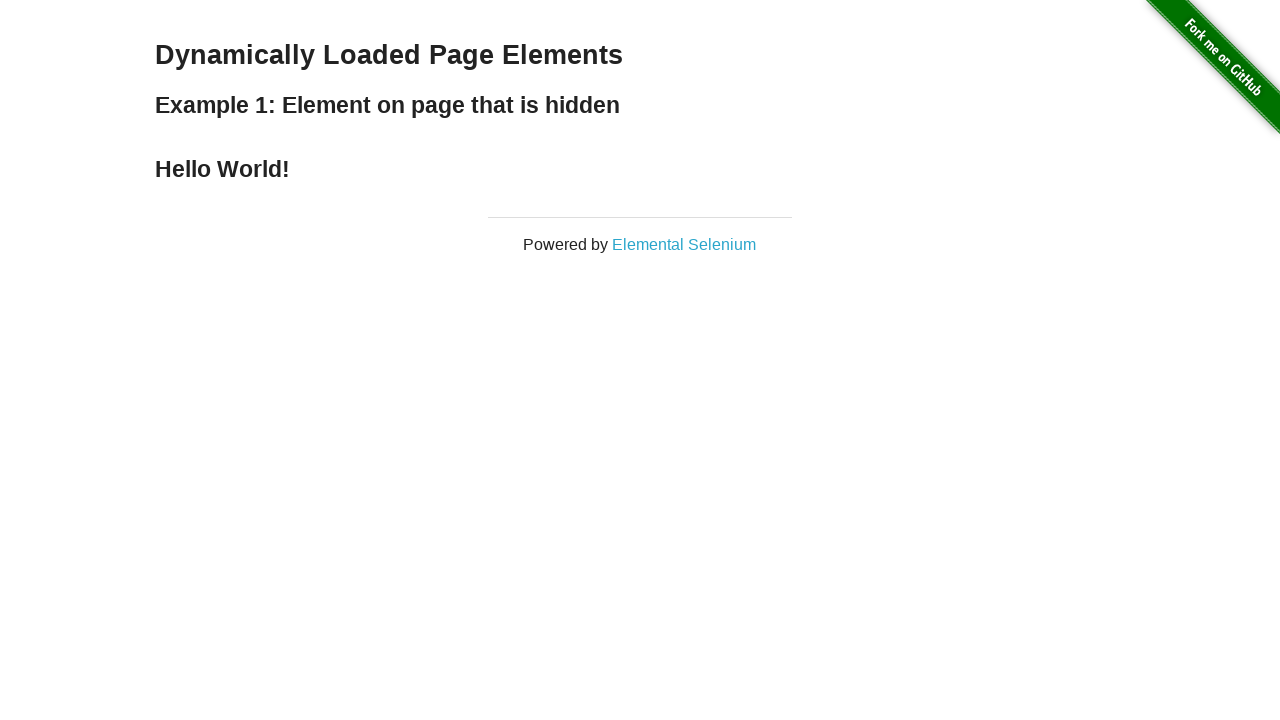